Navigates to Orbitz and verifies that the Sign in button is enabled

Starting URL: https://orbitz.com

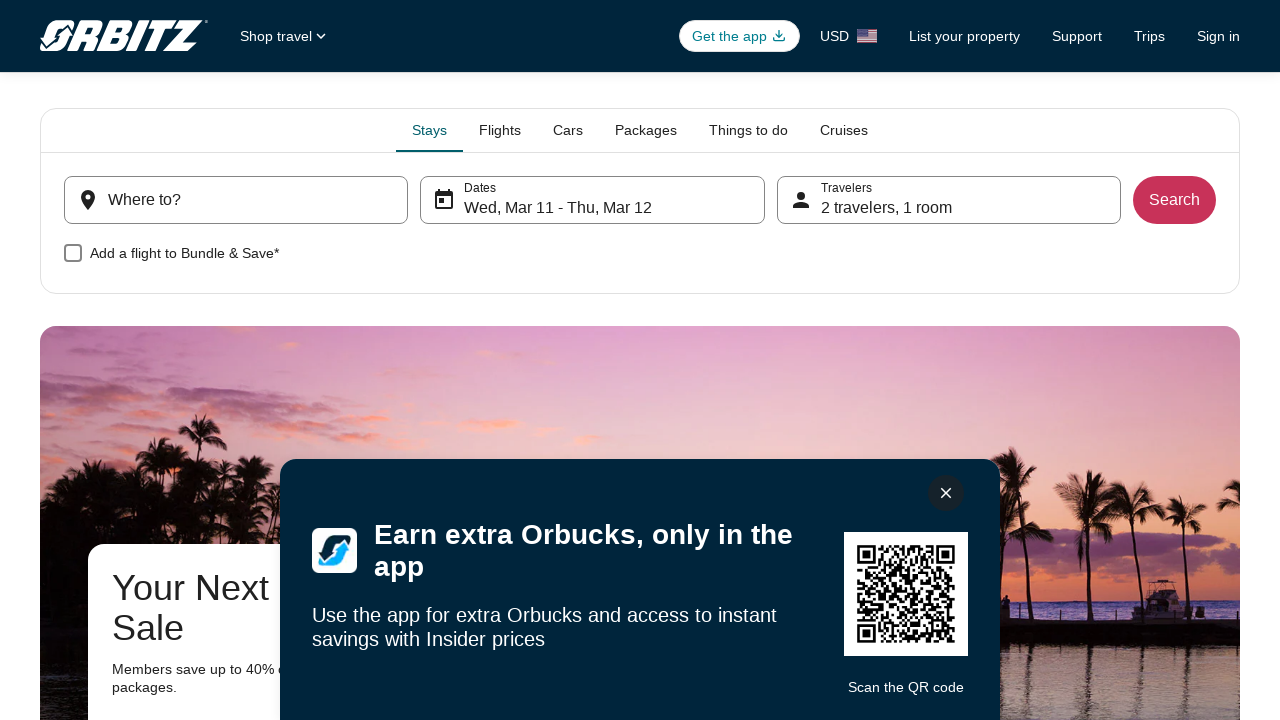

Navigated to https://orbitz.com
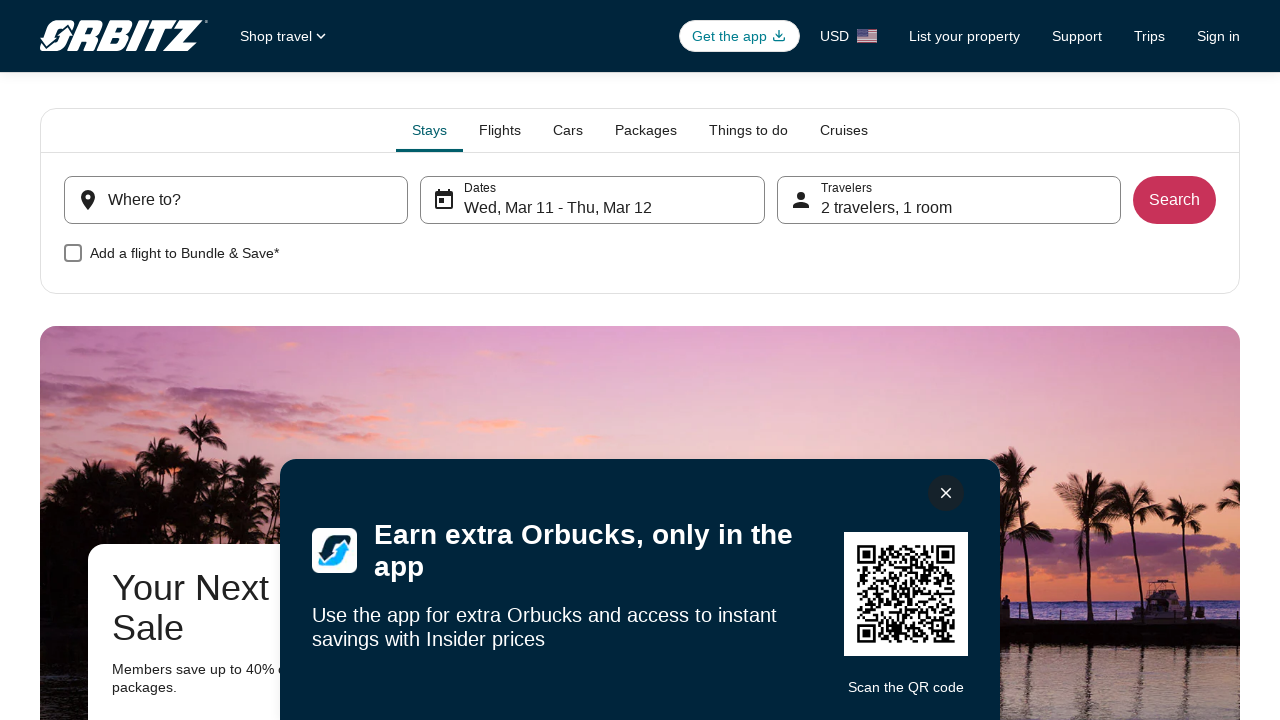

Located Sign in button
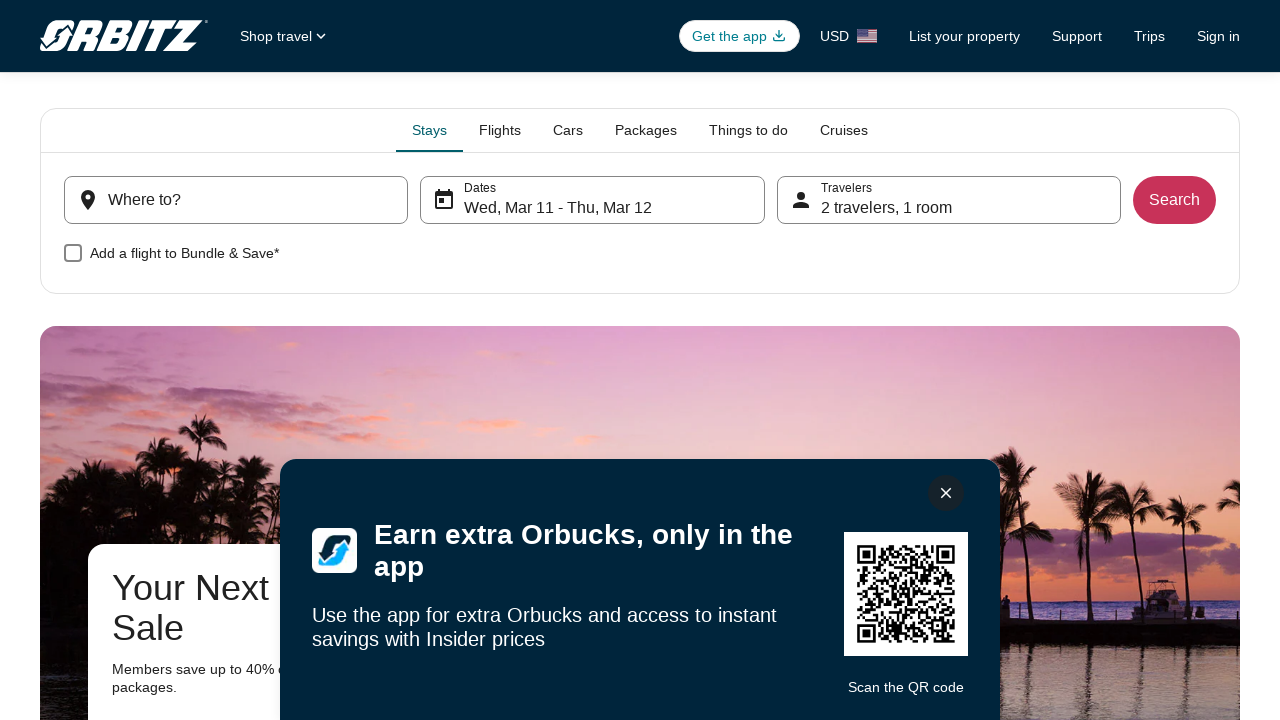

Verified that Sign in button is enabled
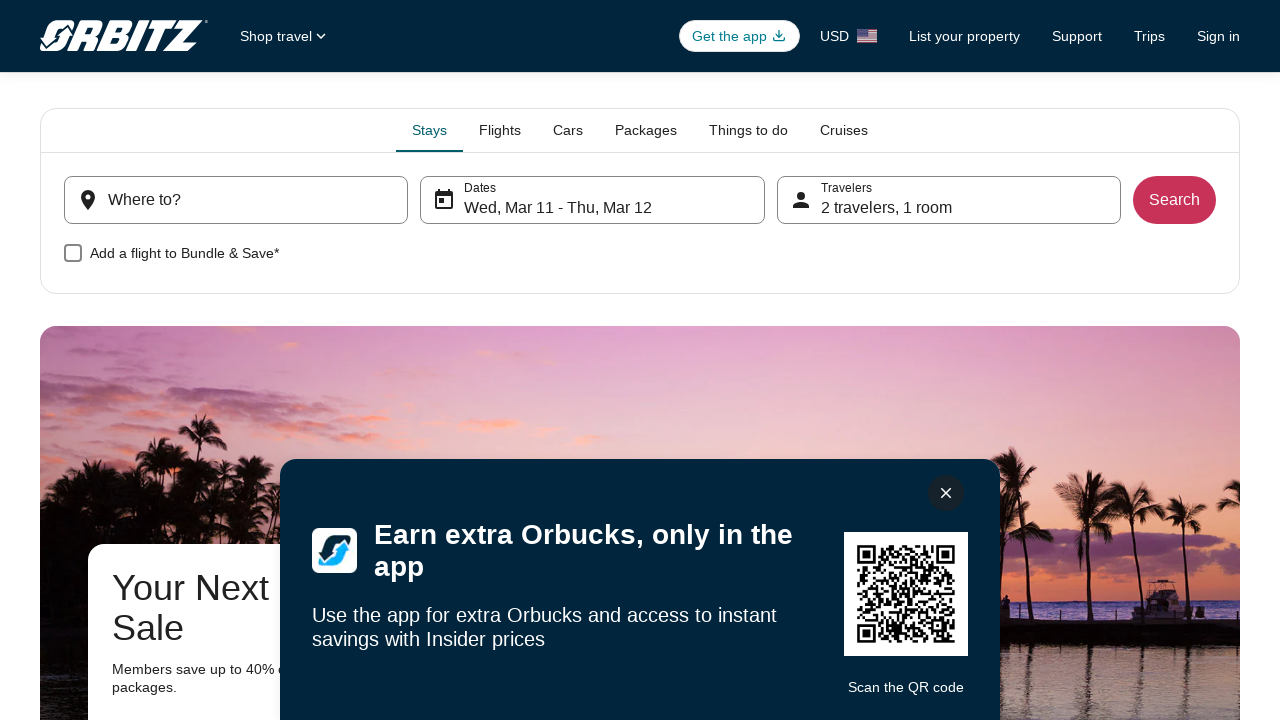

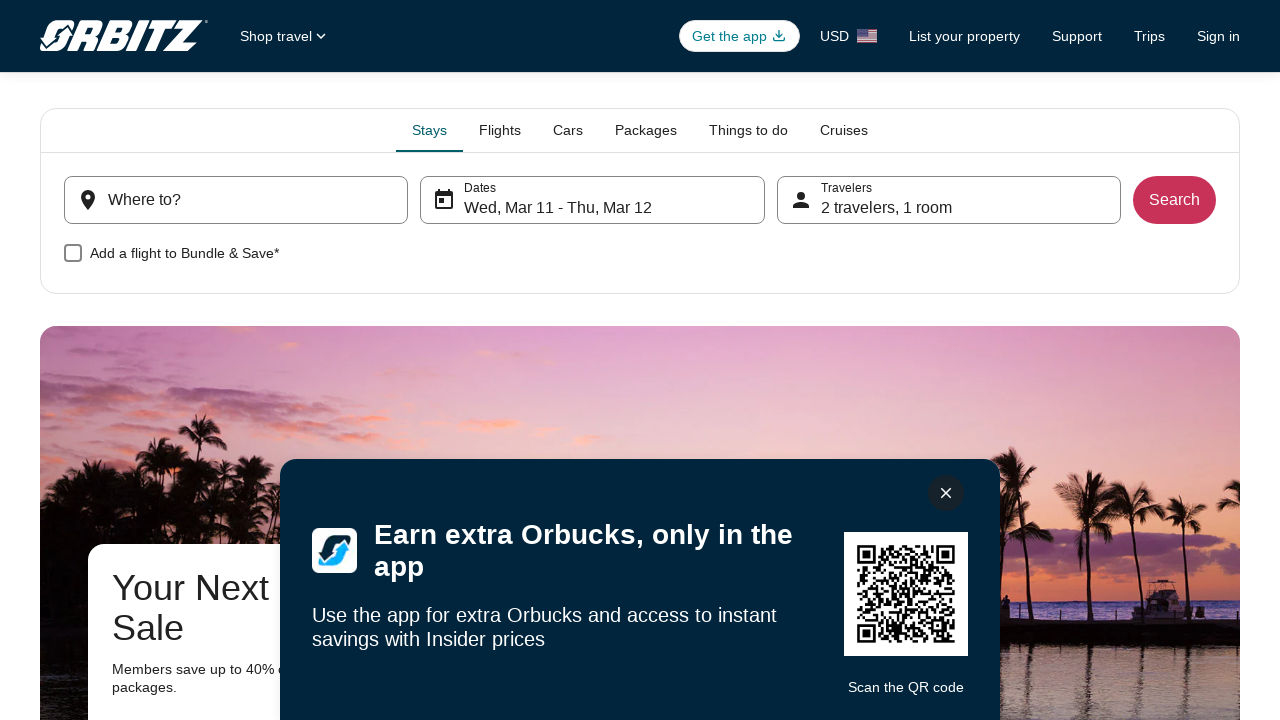